Tests sorting the Due column in ascending order using semantic class attributes on the second table with more expressive locators.

Starting URL: http://the-internet.herokuapp.com/tables

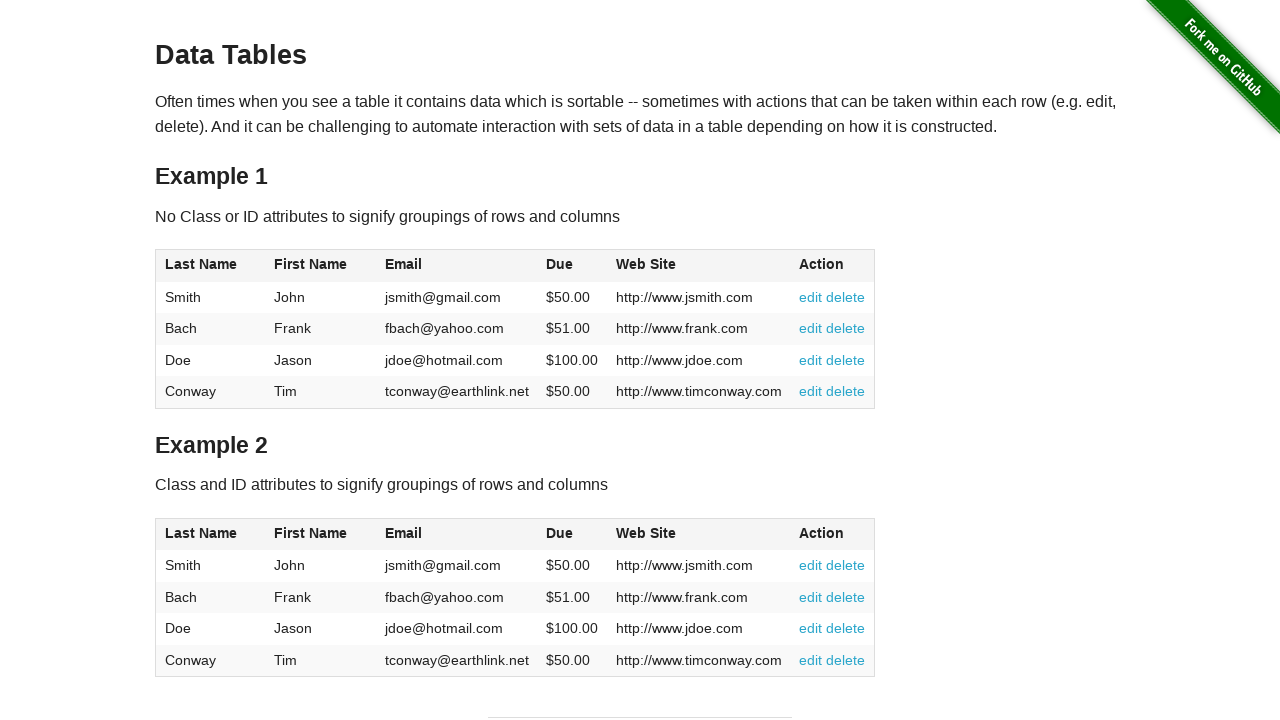

Clicked the Due column header in the second table to sort in ascending order at (560, 533) on #table2 thead .dues
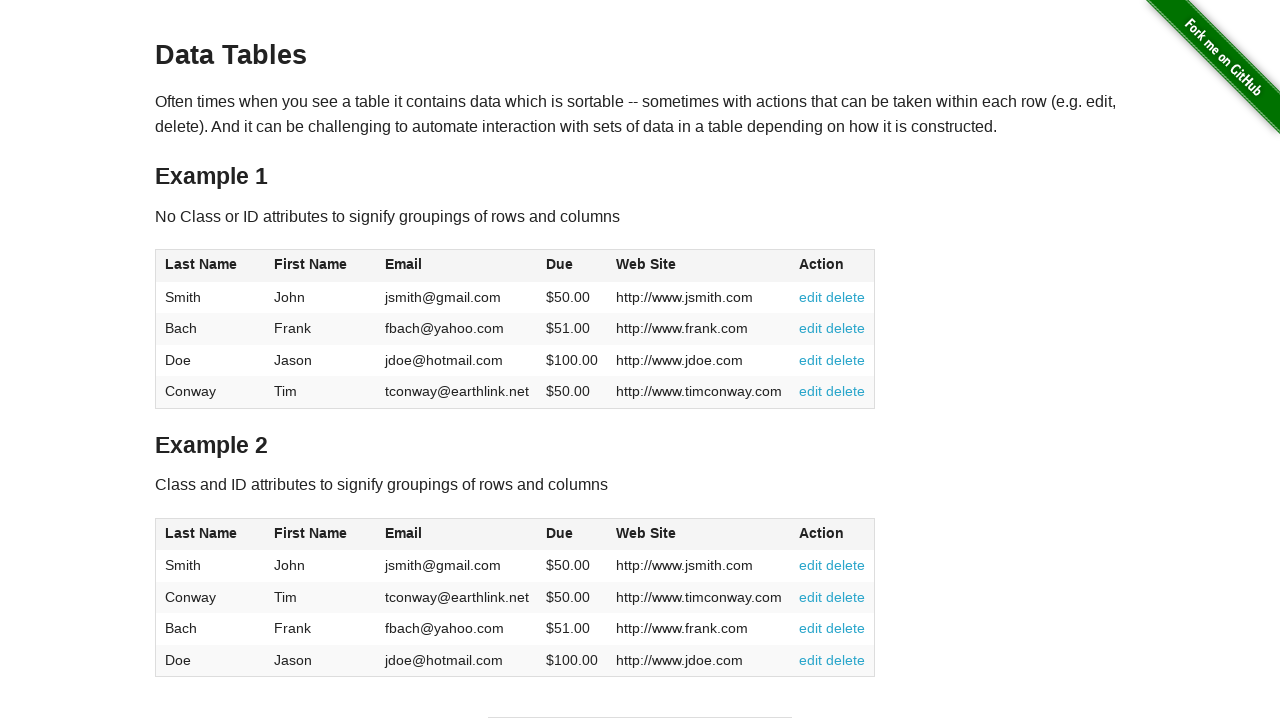

Table data loaded after clicking Due column header
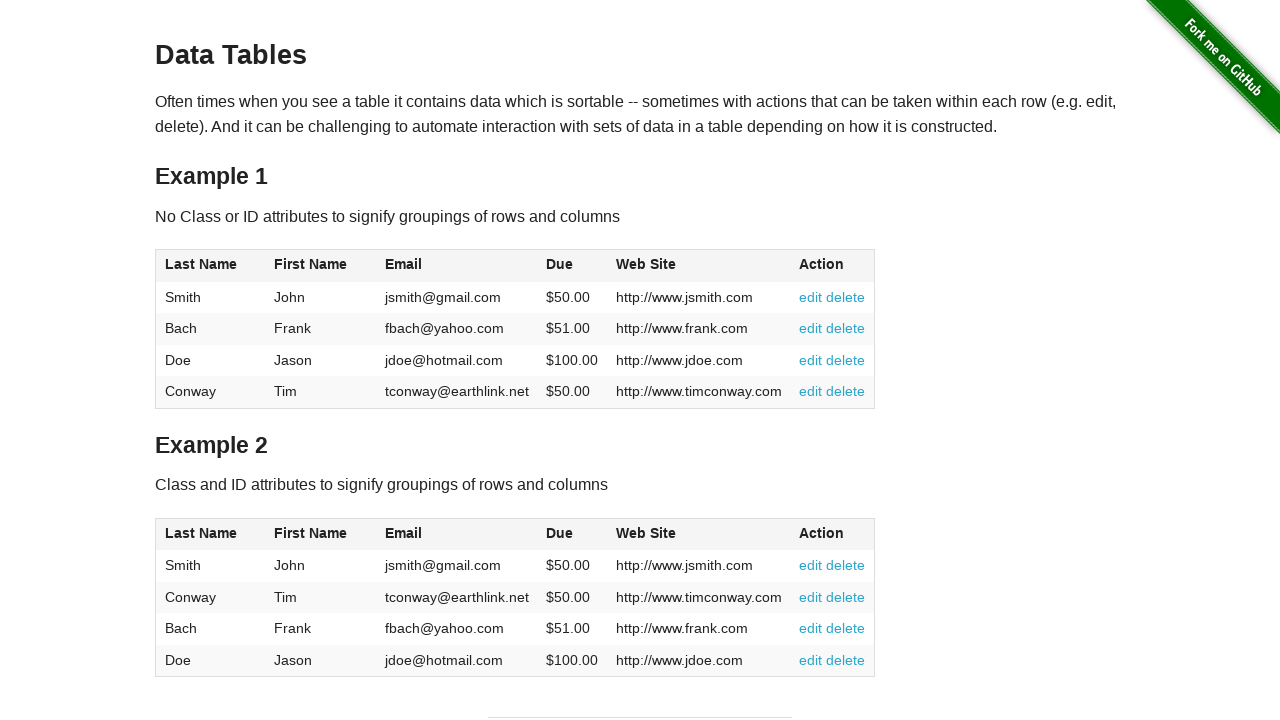

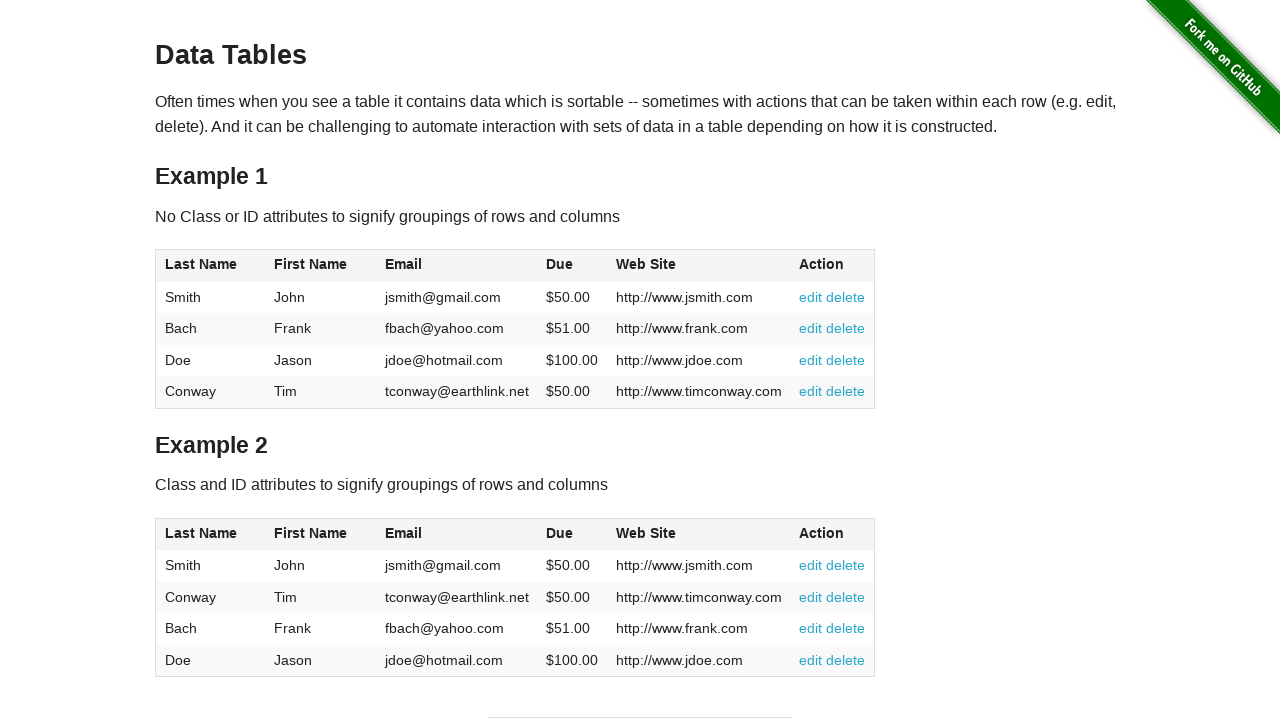